Waits for a price condition to be met, then solves a mathematical problem by reading a value, calculating the result, and submitting the answer

Starting URL: http://suninjuly.github.io/explicit_wait2.html

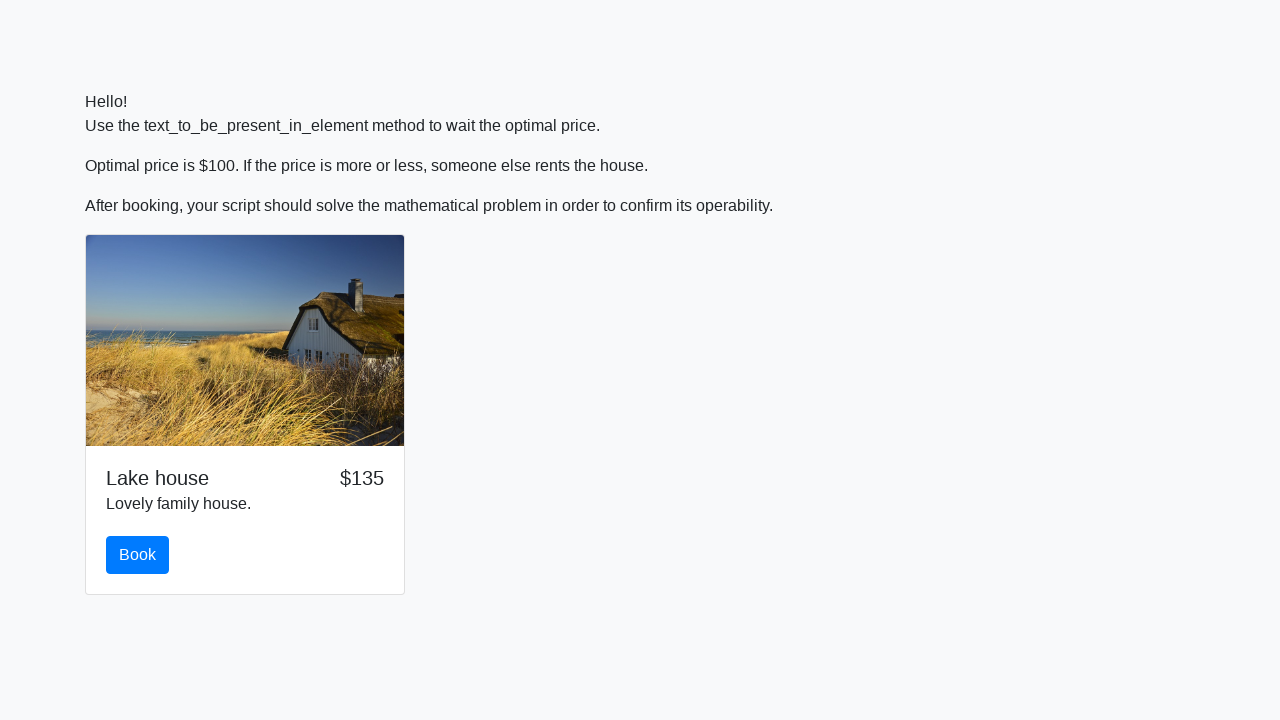

Waited for price condition to reach 100
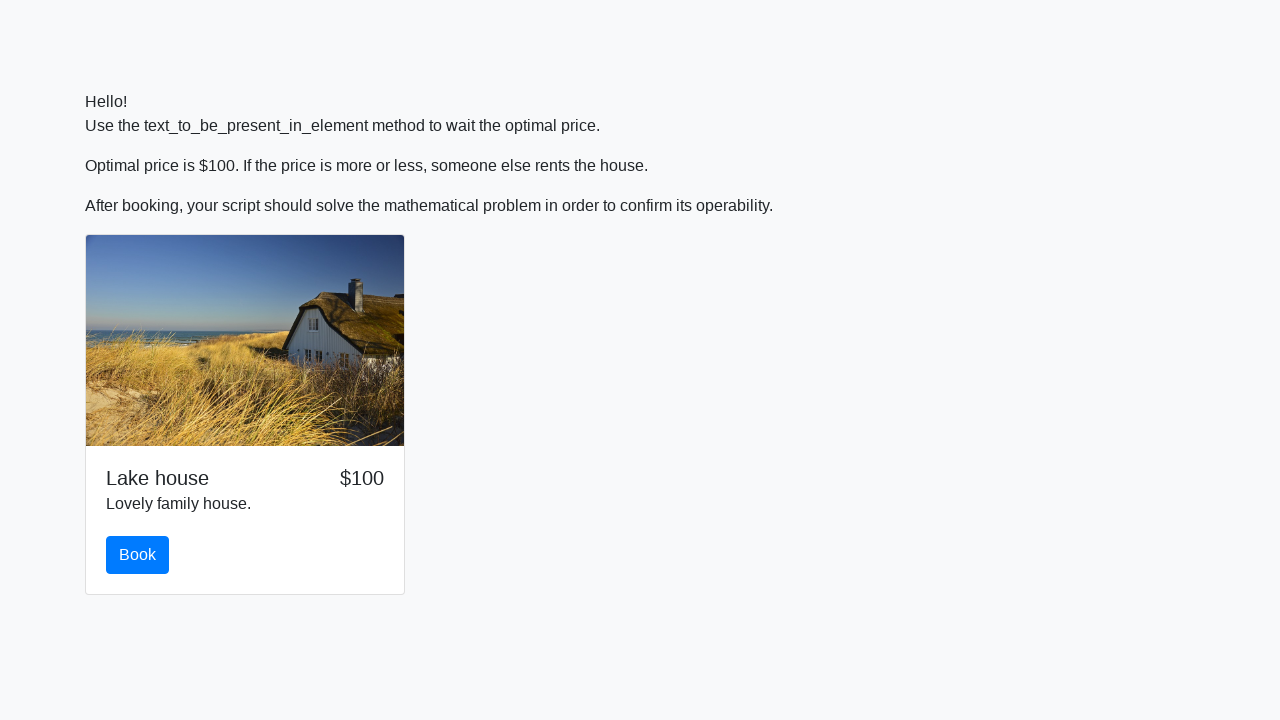

Clicked the book button at (138, 555) on #book
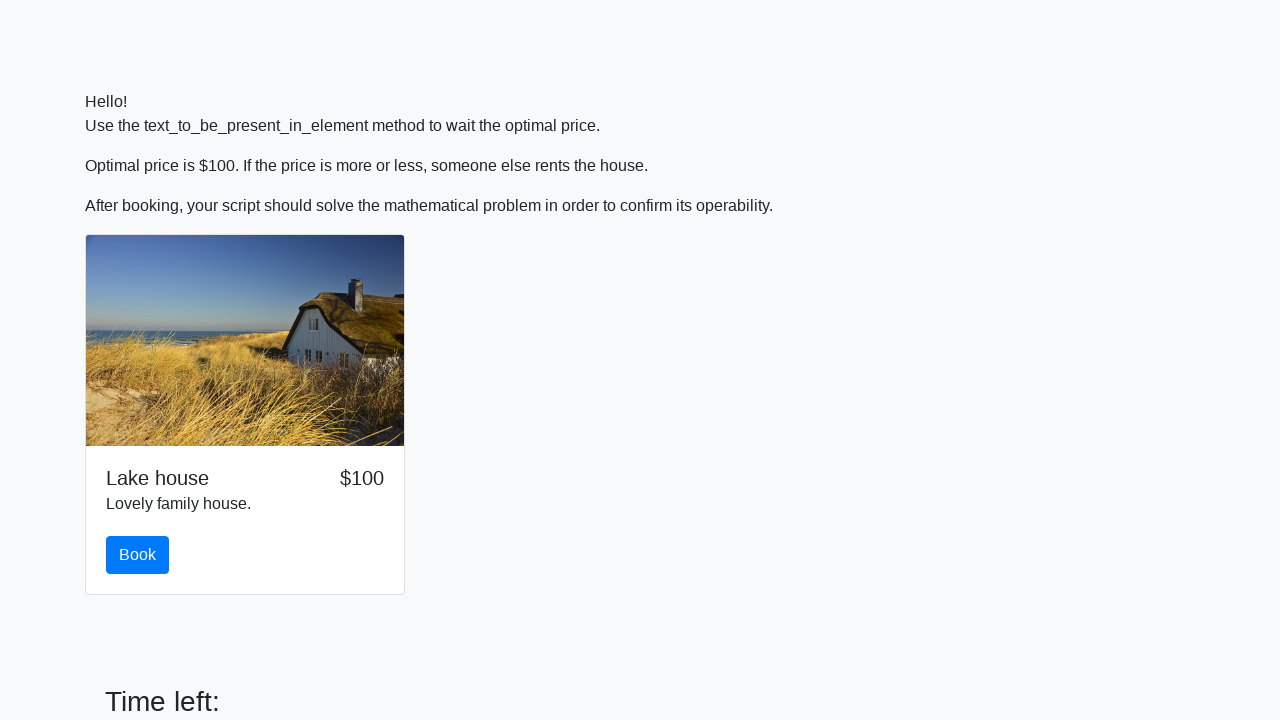

Retrieved input value: 856
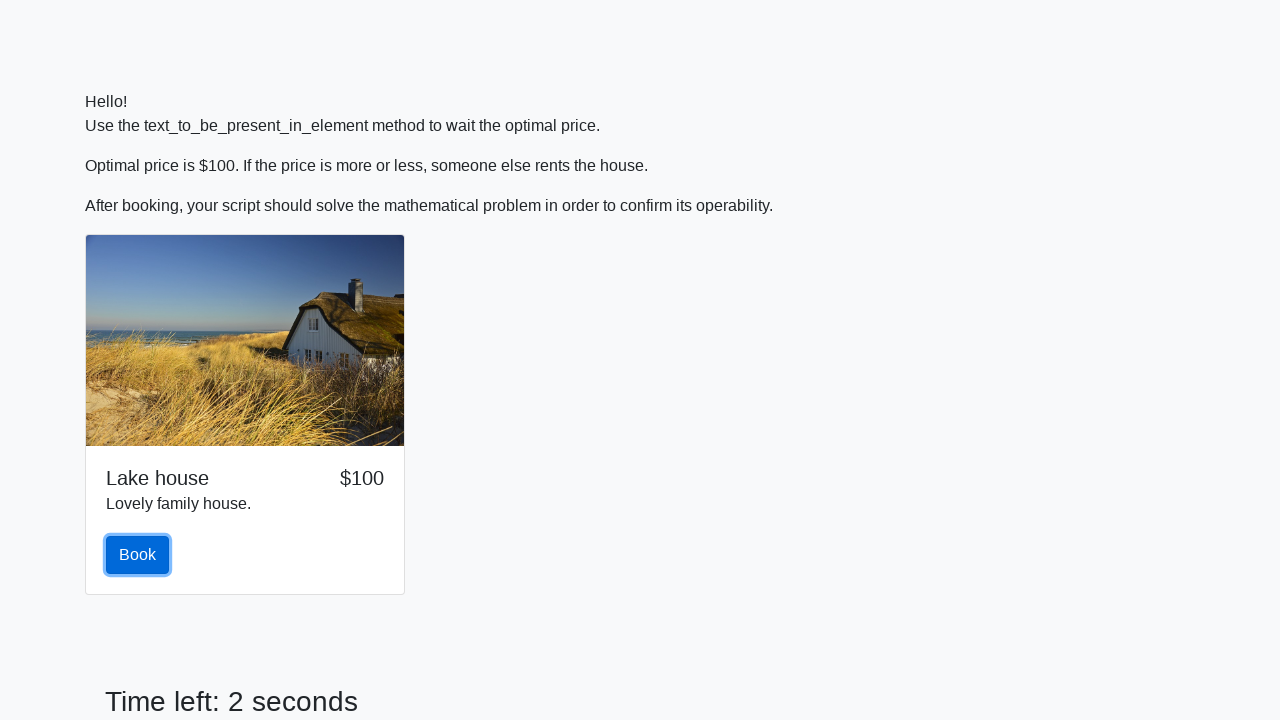

Calculated result: 2.4813746527402425
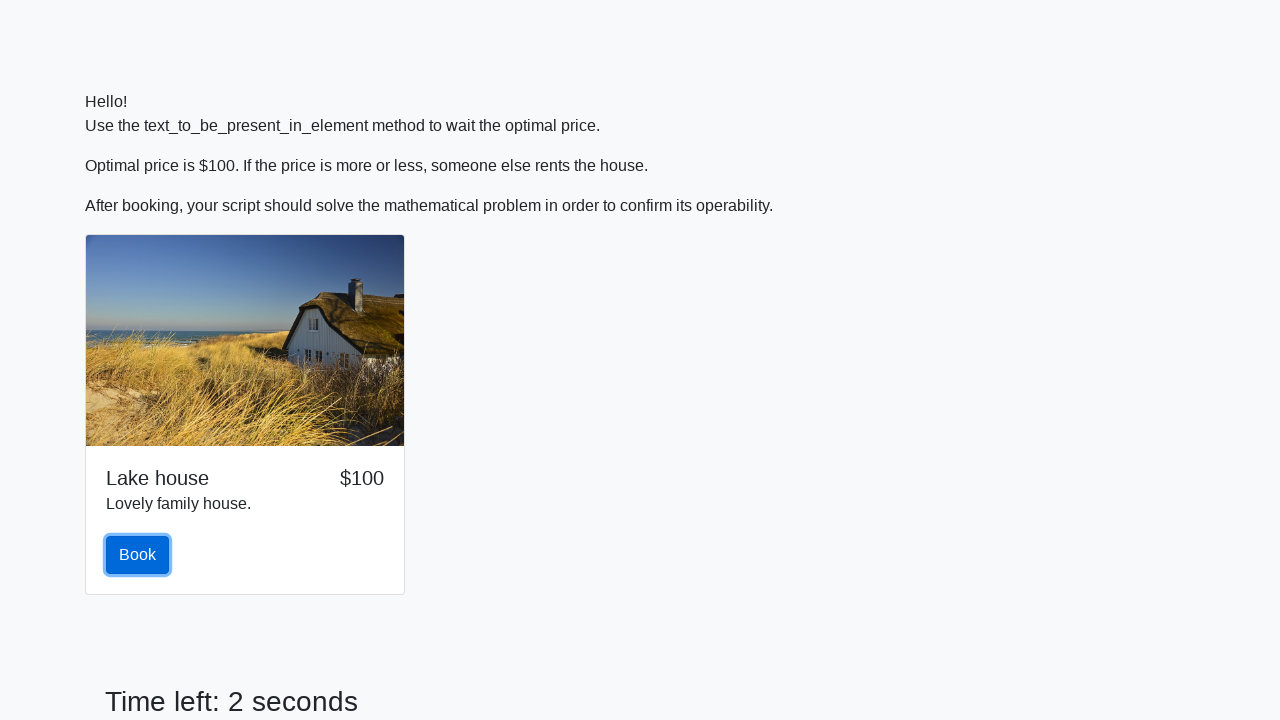

Filled answer field with calculated value: 2.4813746527402425 on #answer
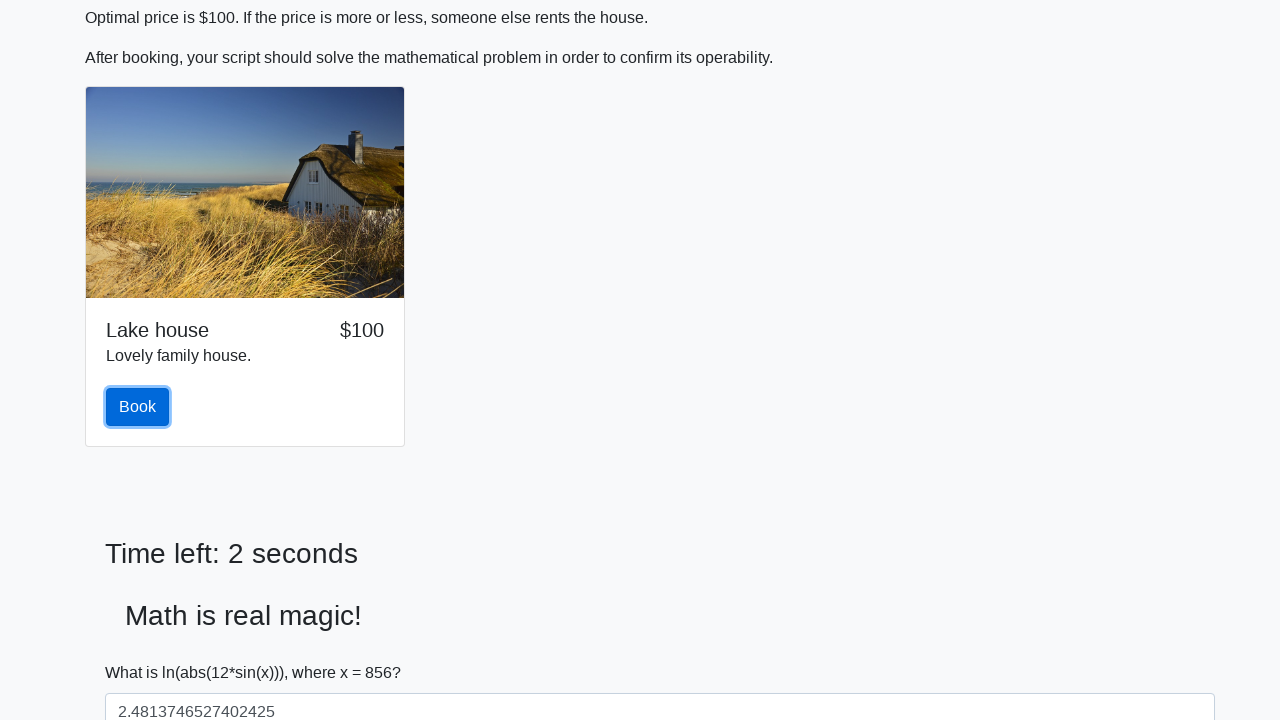

Submitted the solution at (143, 651) on #solve
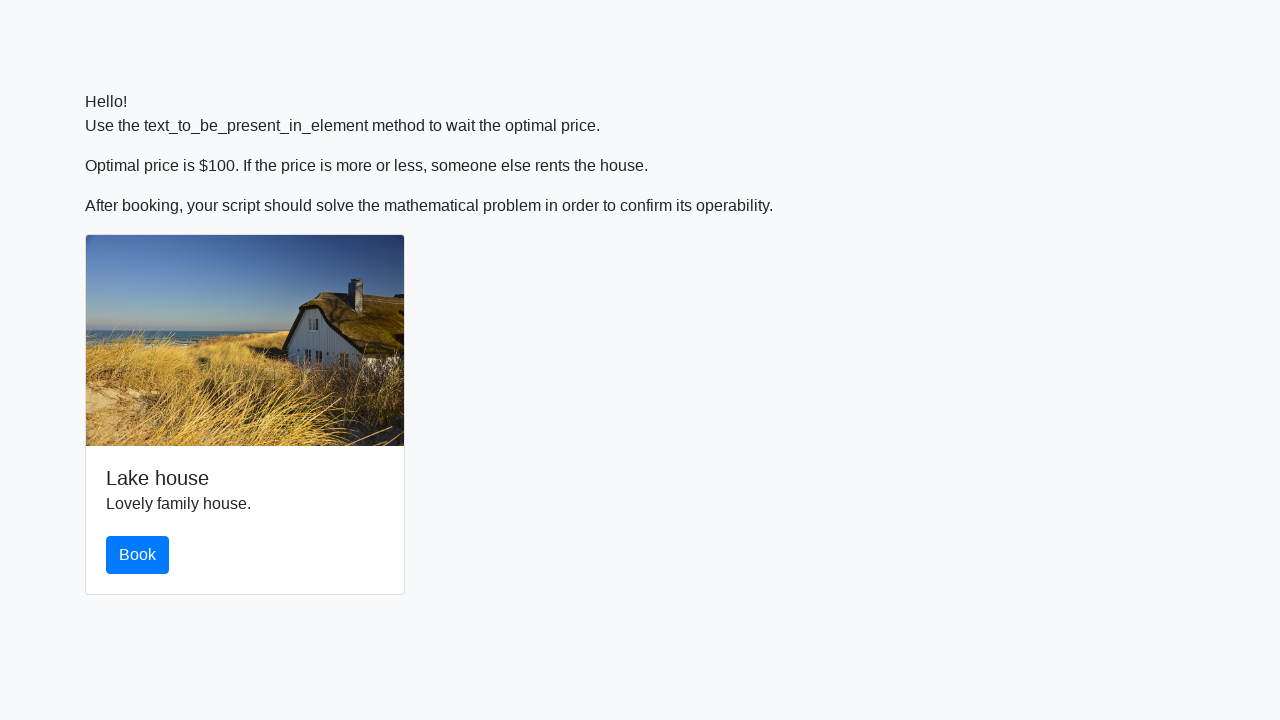

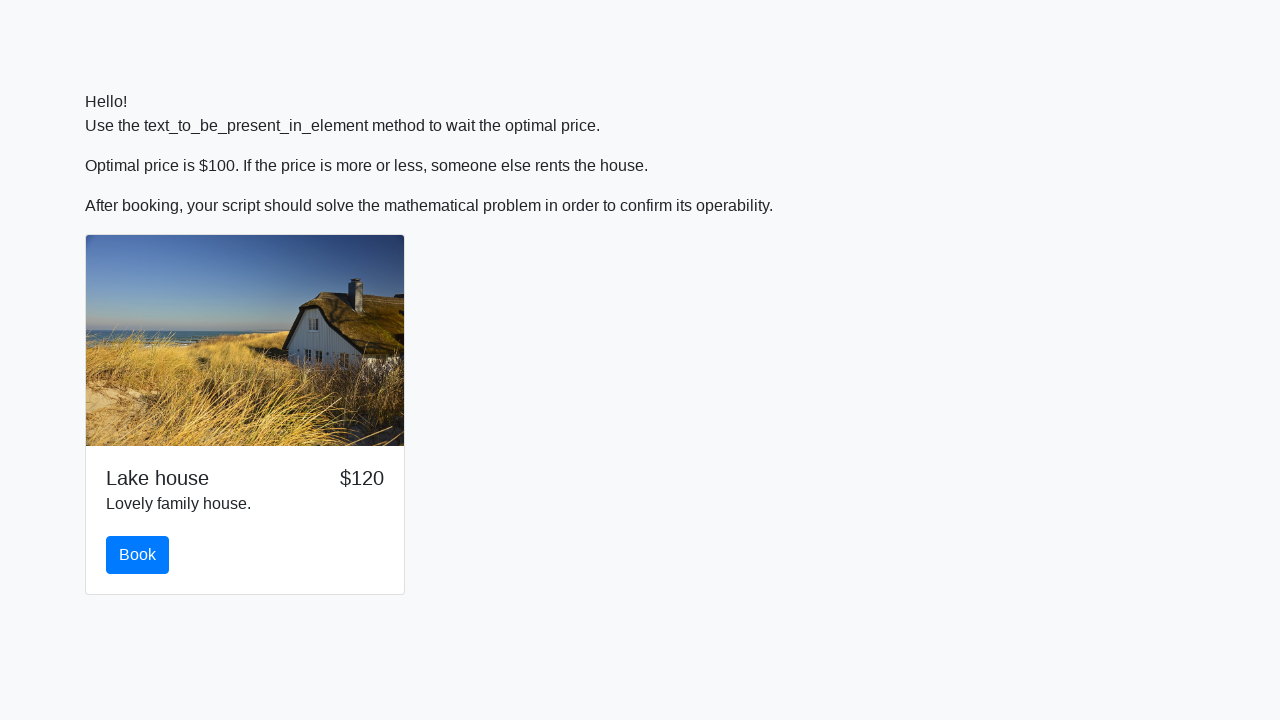